Tests the contact form submission by filling in name, email, and message fields and clicking submit button on a shop demo website (second variant).

Starting URL: https://shopdemo-alex-hot.koyeb.app/

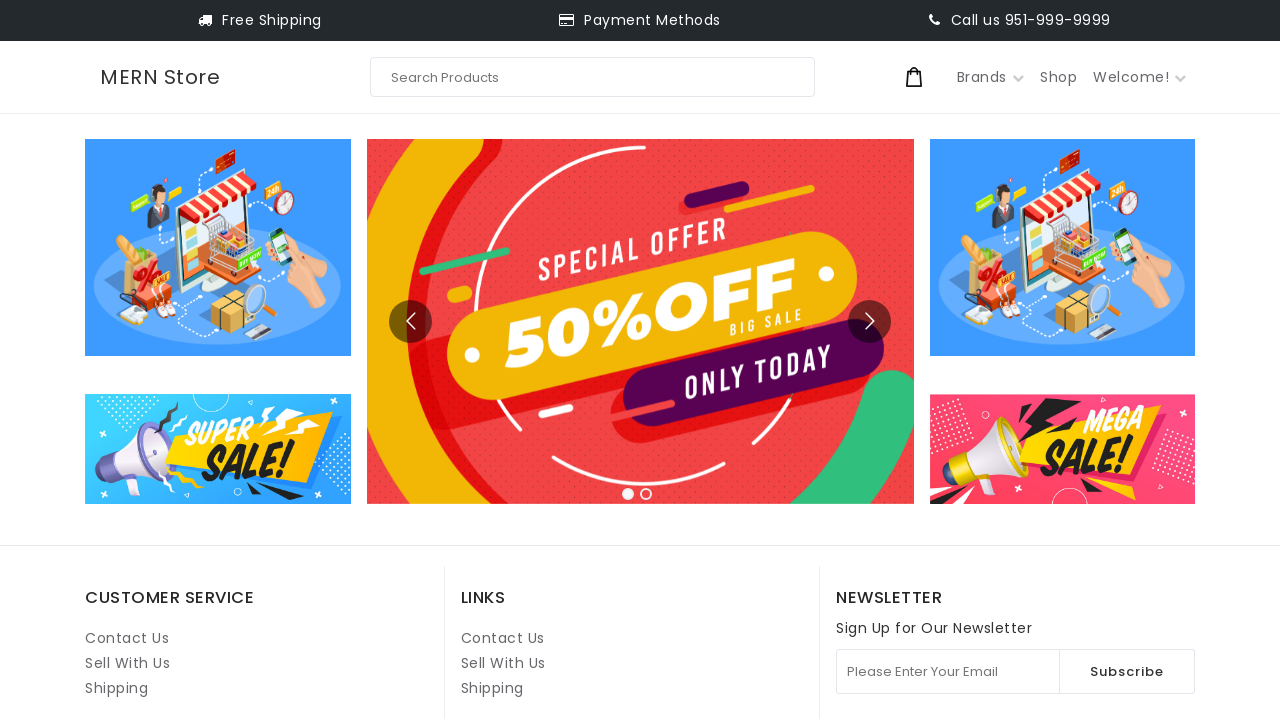

Clicked on Contact Us link at (503, 638) on internal:role=link[name="Contact Us"i] >> nth=1
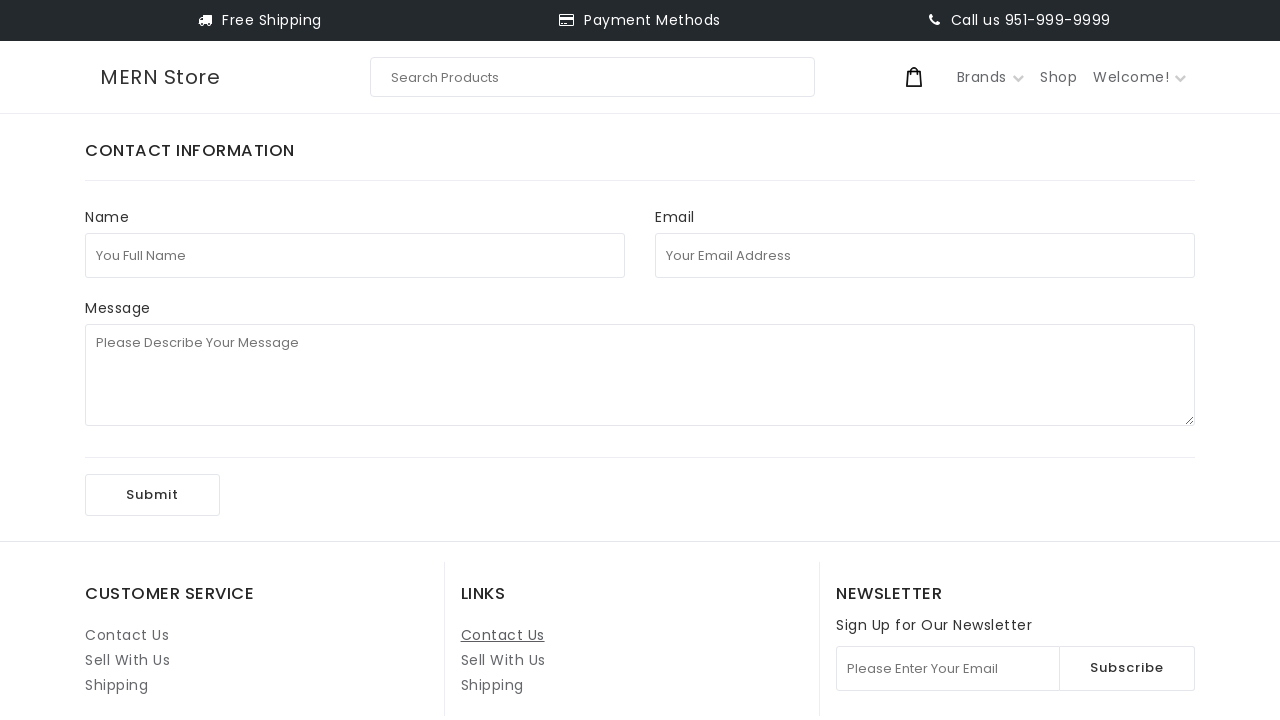

Clicked on Full Name field at (355, 255) on internal:attr=[placeholder="You Full Name"i]
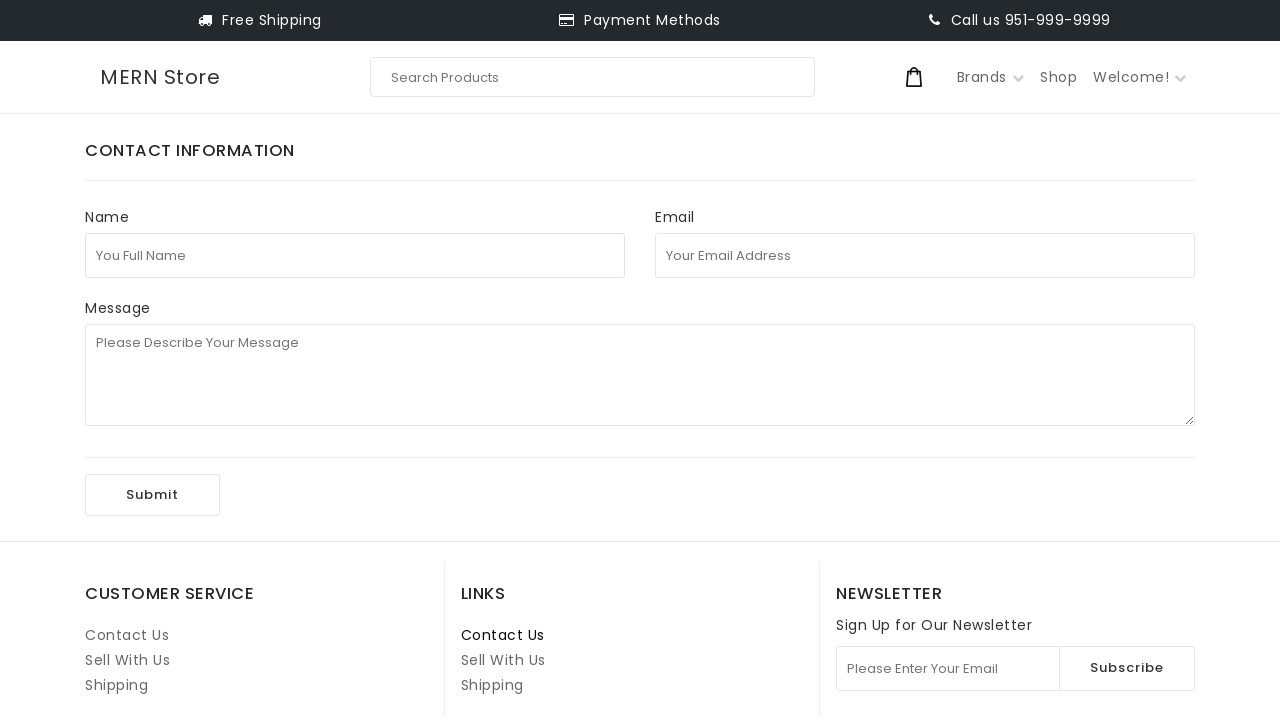

Filled Full Name field with 'test123' on internal:attr=[placeholder="You Full Name"i]
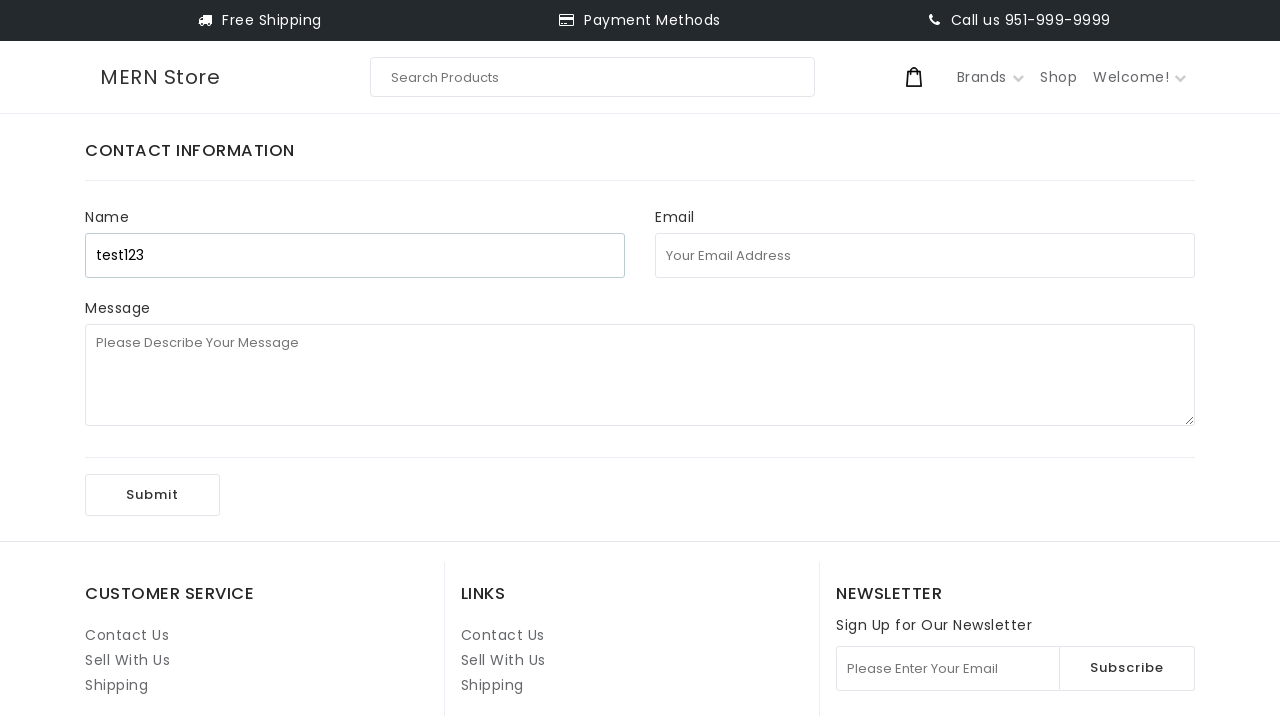

Clicked on Email Address field at (925, 255) on internal:attr=[placeholder="Your Email Address"i]
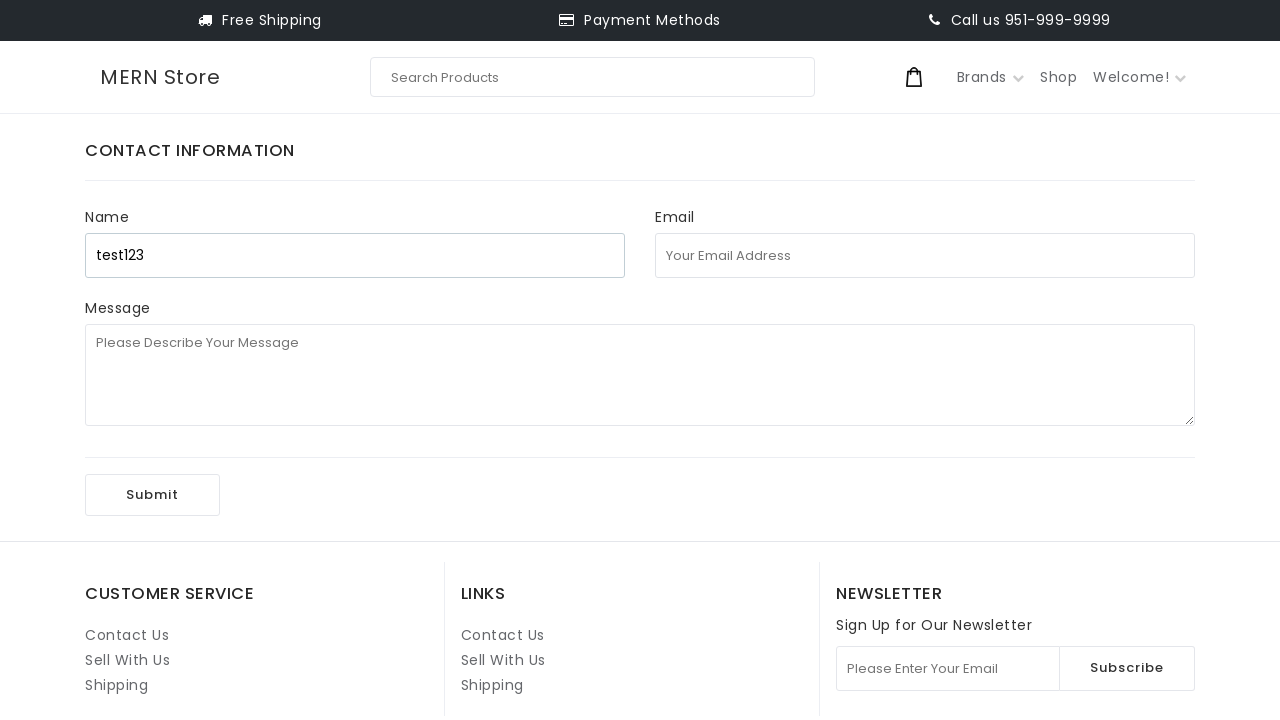

Filled Email Address field with 'contact_test_7829@example.com' on internal:attr=[placeholder="Your Email Address"i]
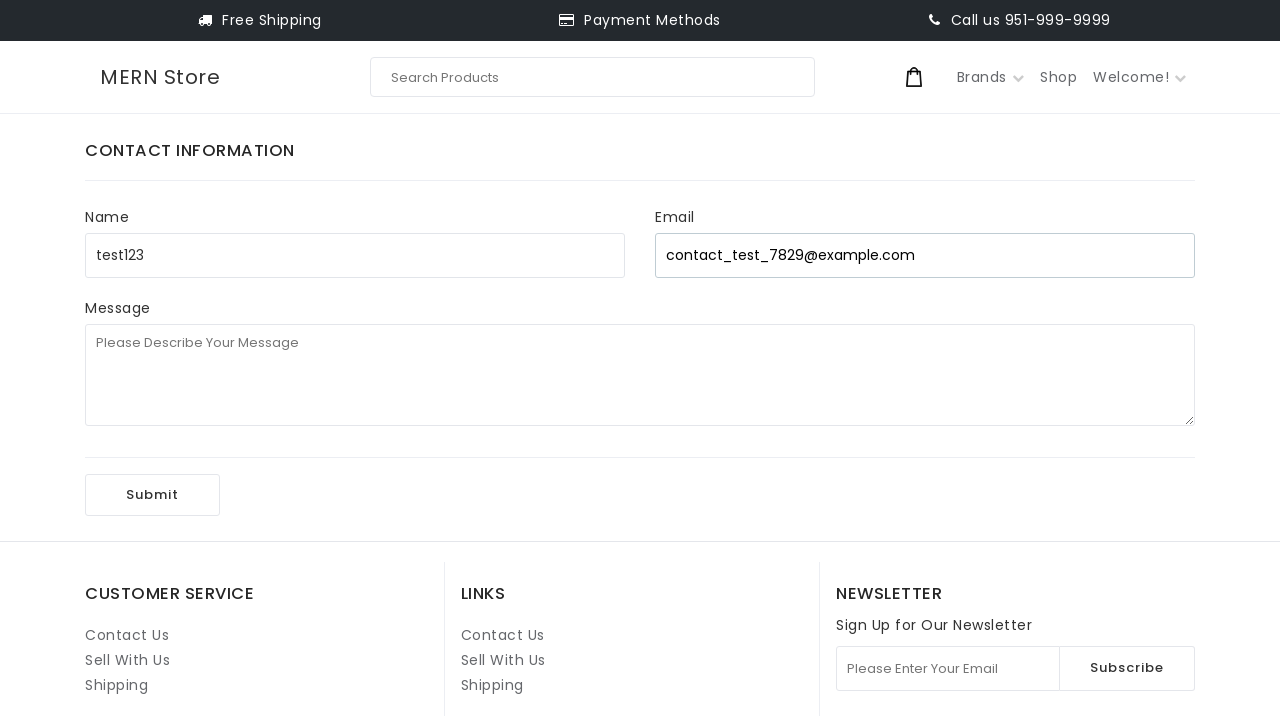

Clicked on Message field at (640, 375) on internal:attr=[placeholder="Please Describe Your Message"i]
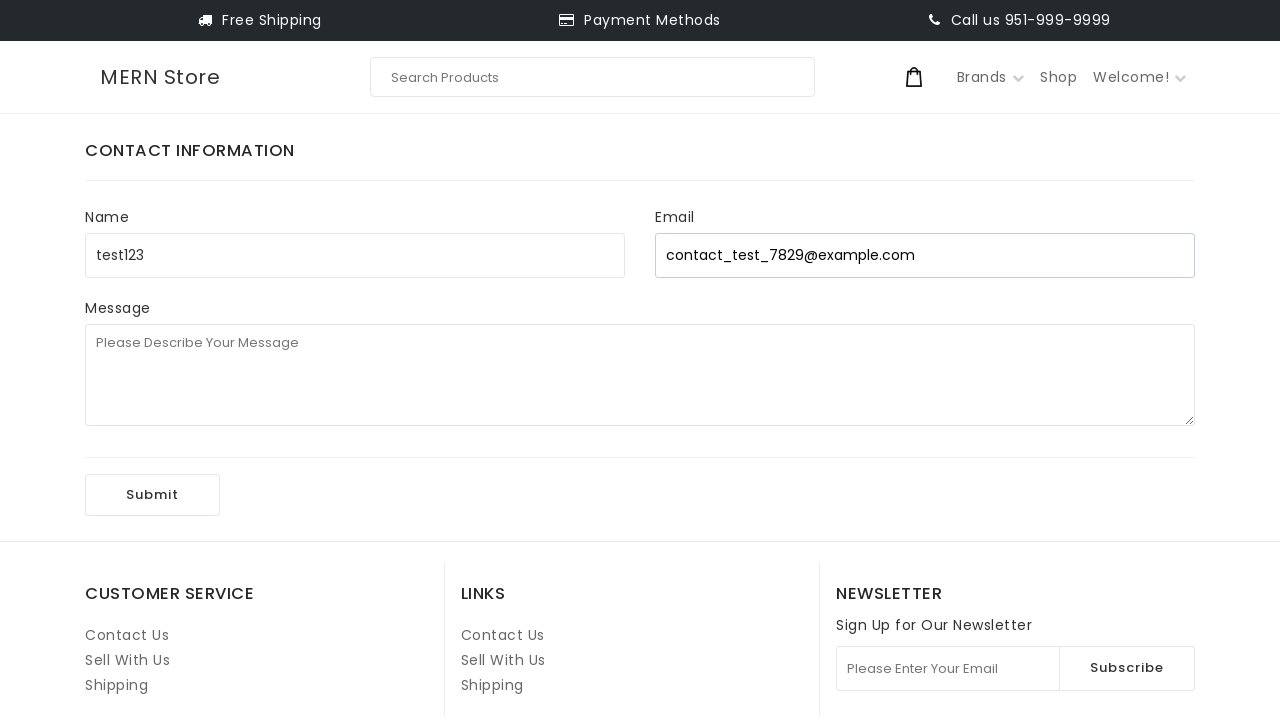

Filled Message field with '1st playwright test' on internal:attr=[placeholder="Please Describe Your Message"i]
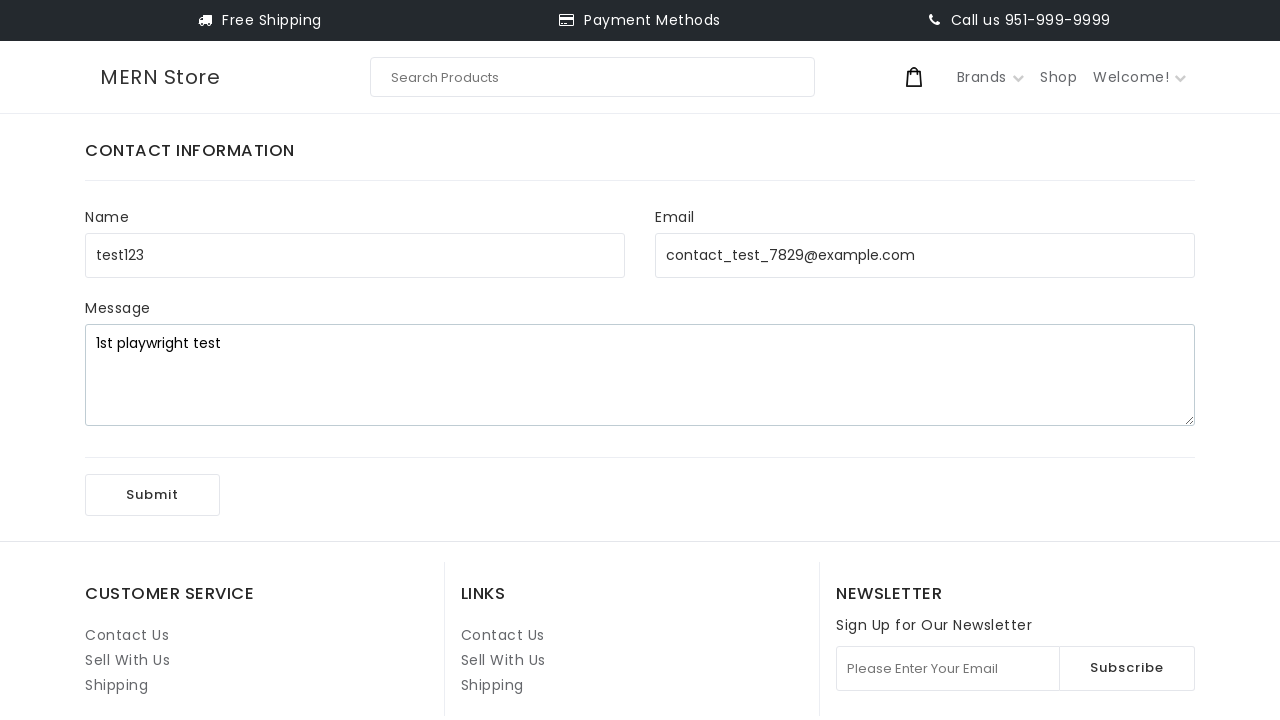

Clicked Submit button to submit the contact form at (152, 495) on internal:role=button[name="Submit"i]
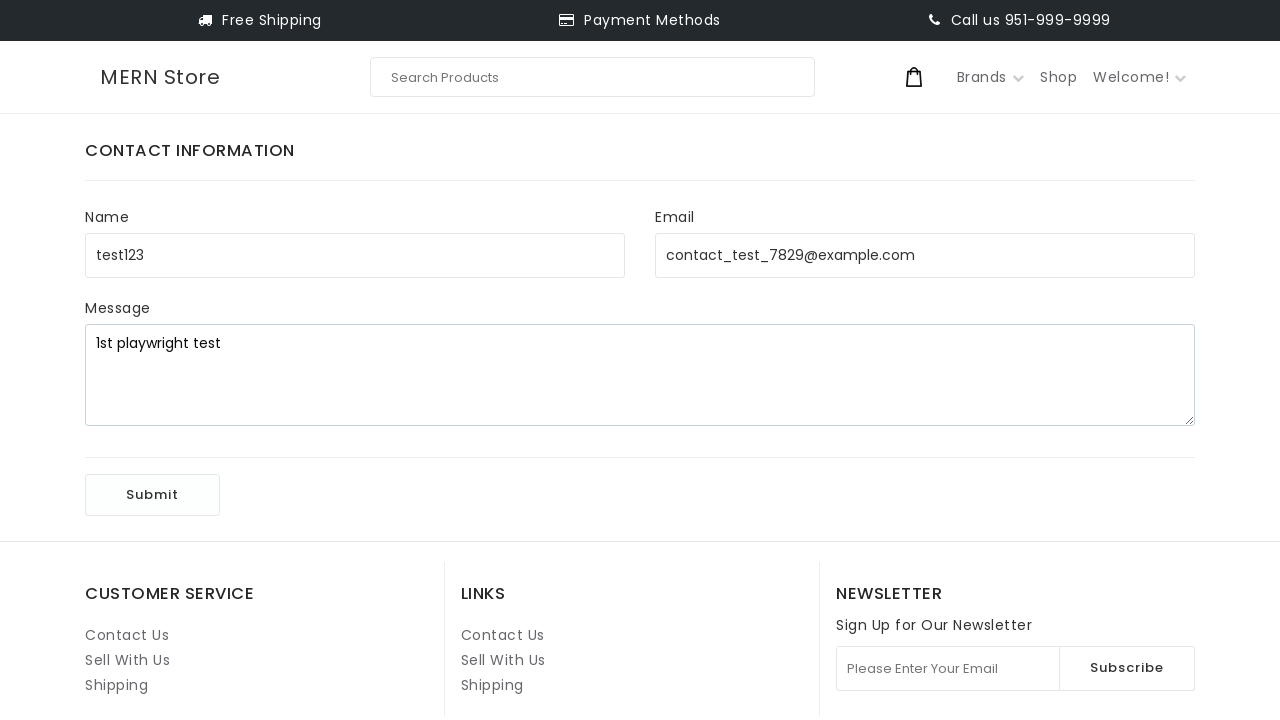

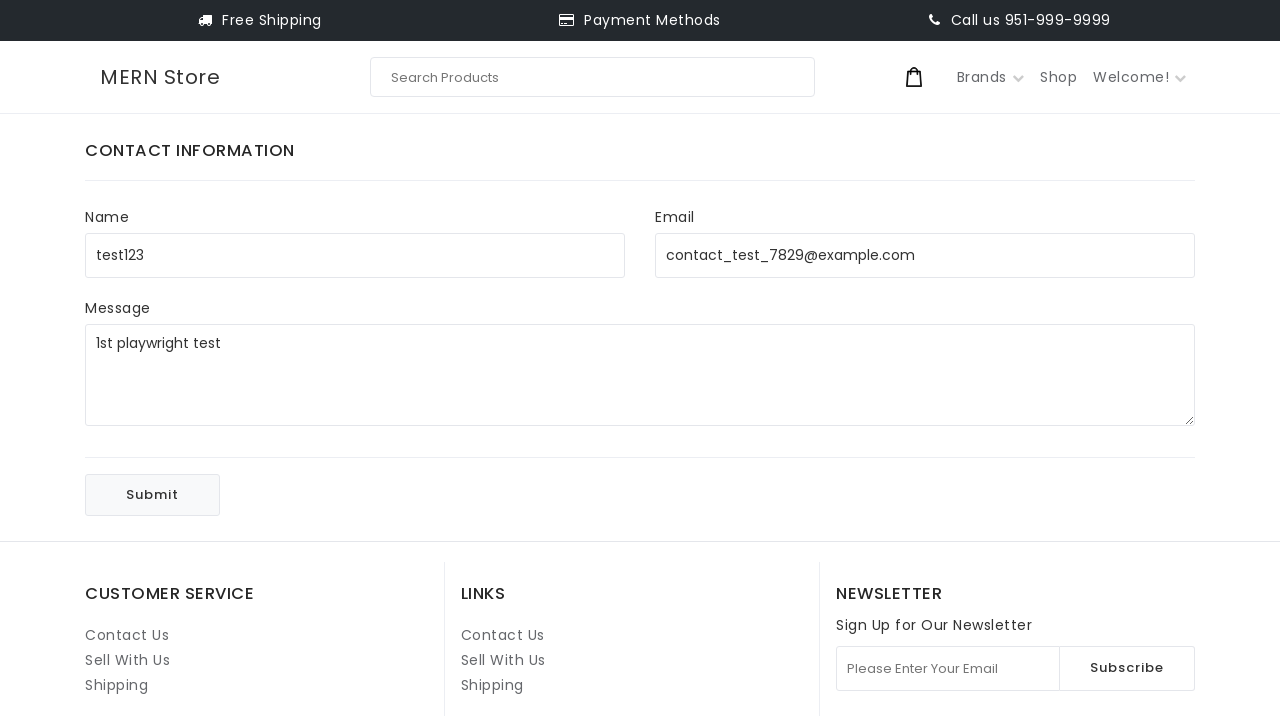